Tests iframe interaction by locating an input field within a frame and filling it with text

Starting URL: https://ui.vision/demo/webtest/frames/

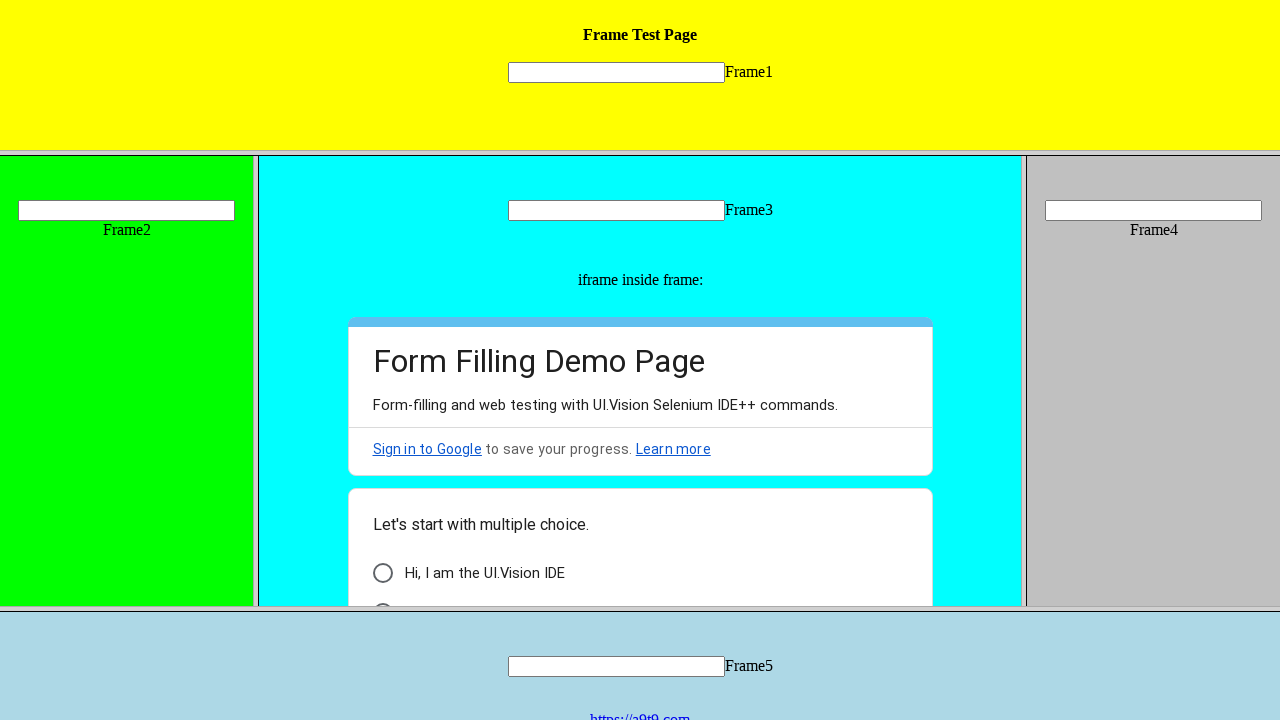

Located input field within iframe using frame locator
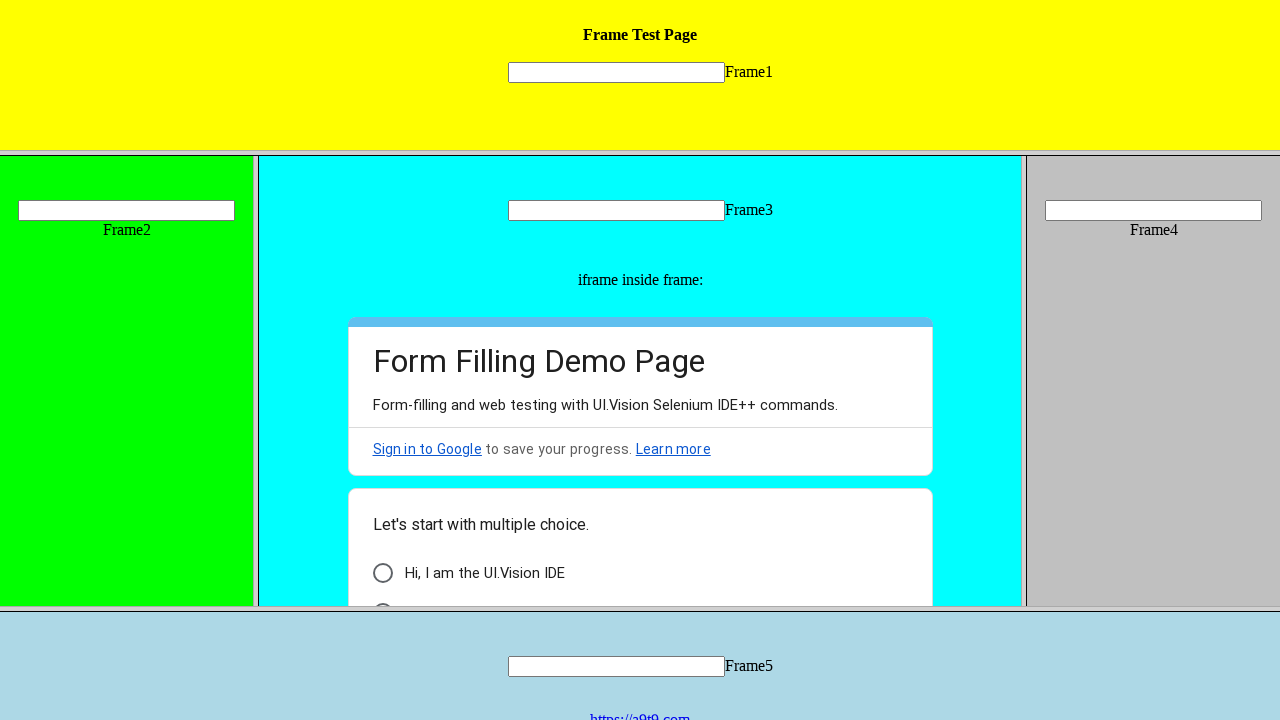

Filled iframe input field with 'Hello world!' on frame[src='frame_1.html'] >> internal:control=enter-frame >> [name='mytext1']
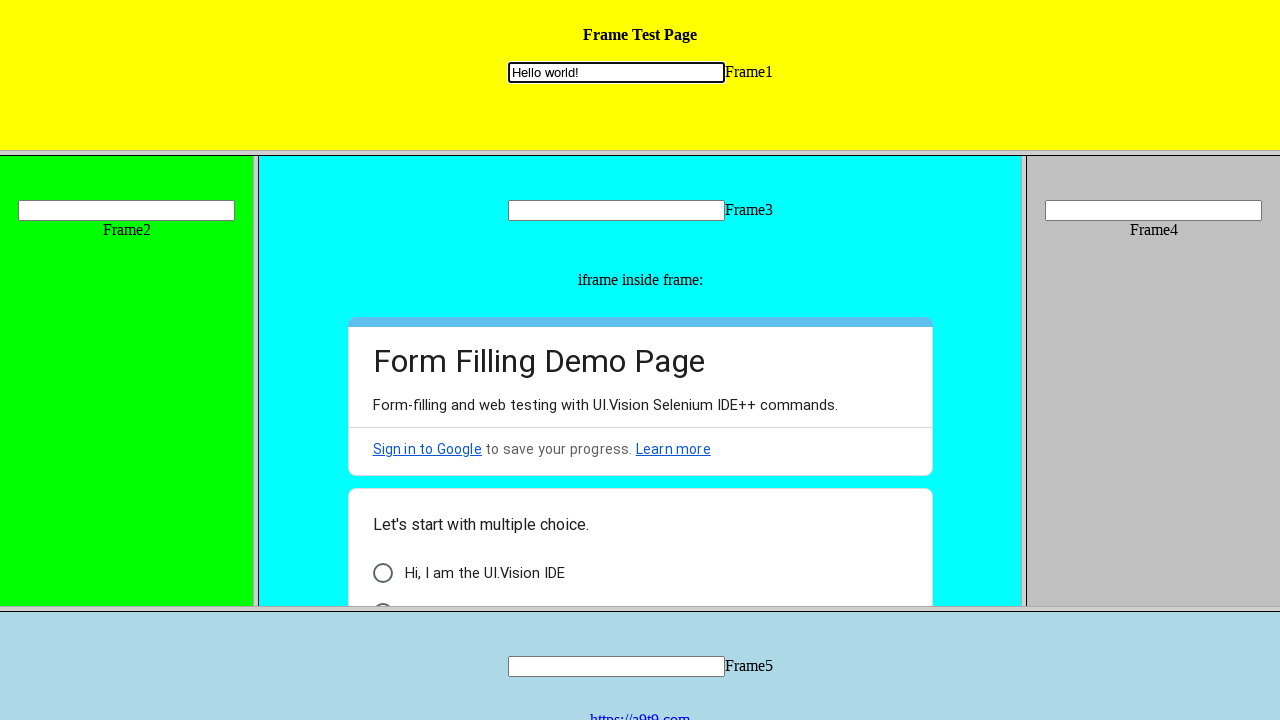

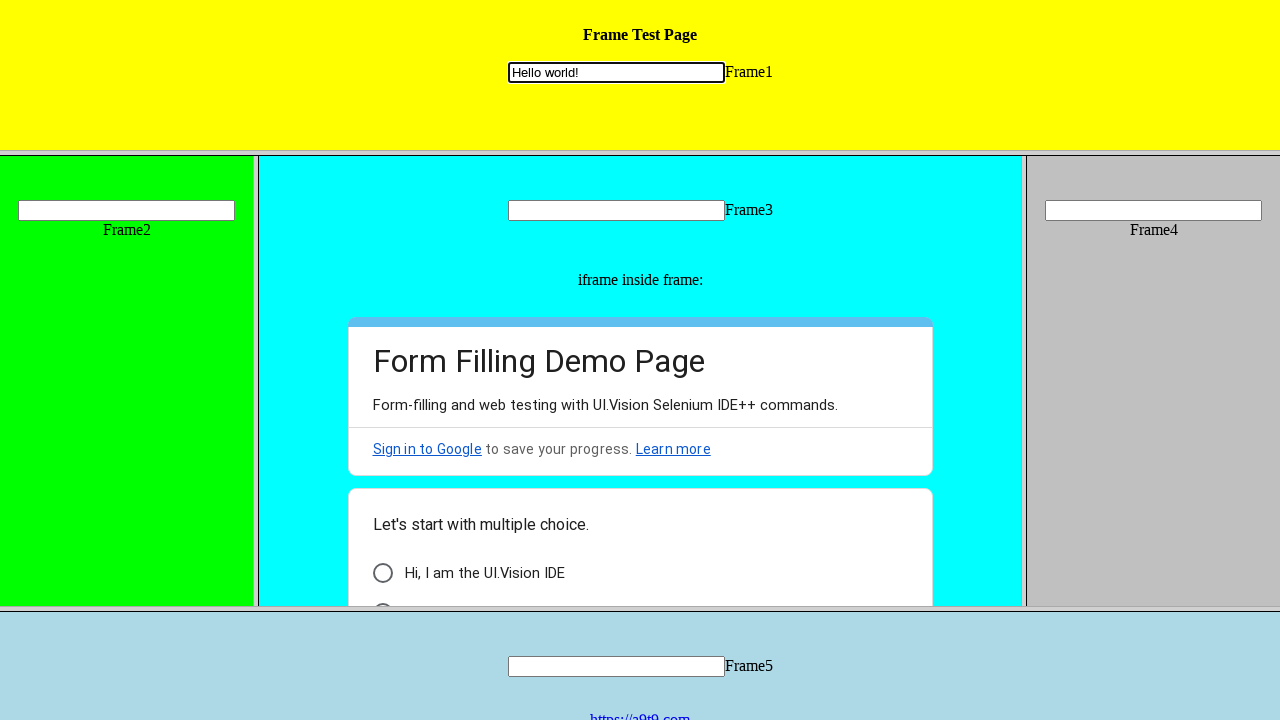